Tests the accordion functionality by clicking on different sections to expand them

Starting URL: https://jqueryui.com/

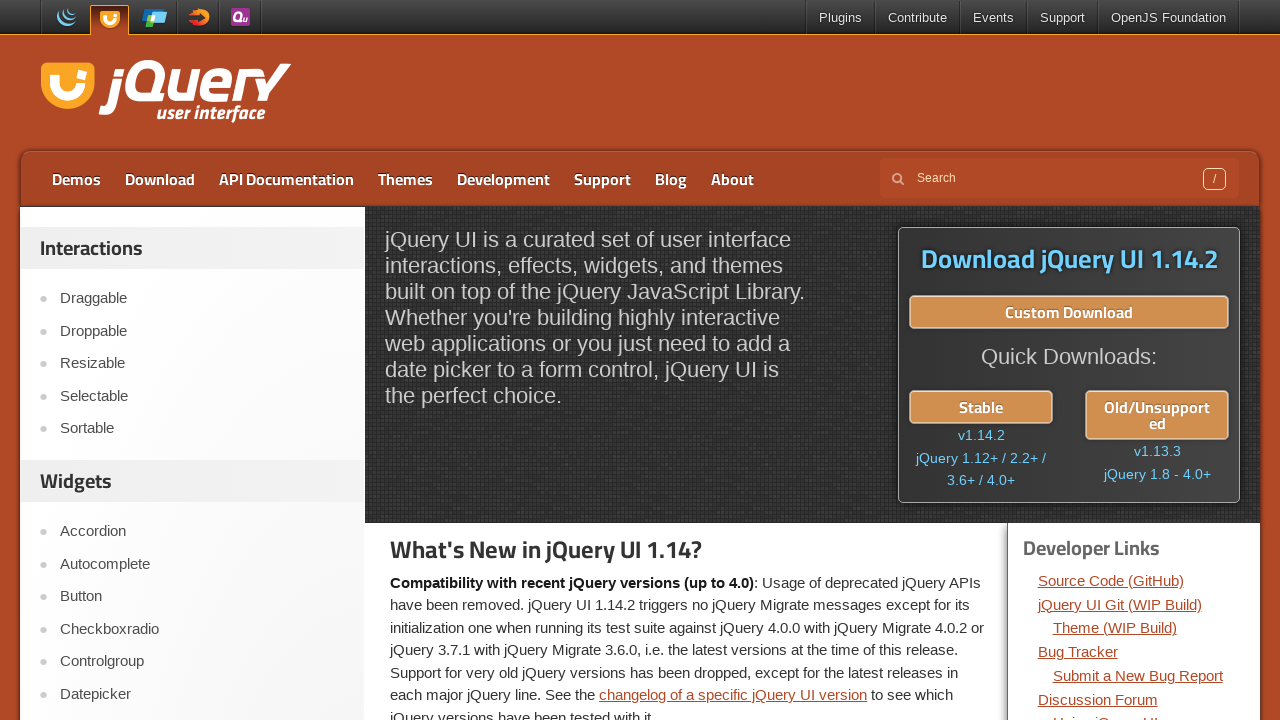

Clicked on Accordion link at (202, 532) on a:has-text('Accordion')
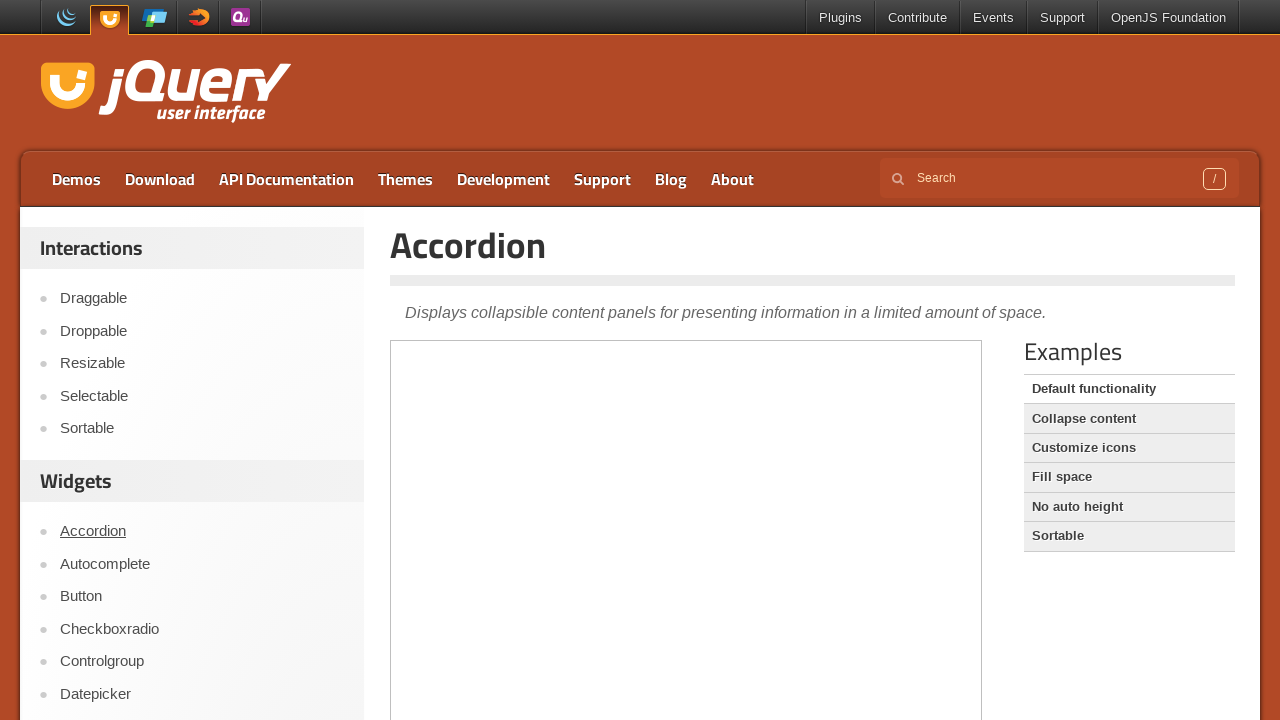

Located iframe element
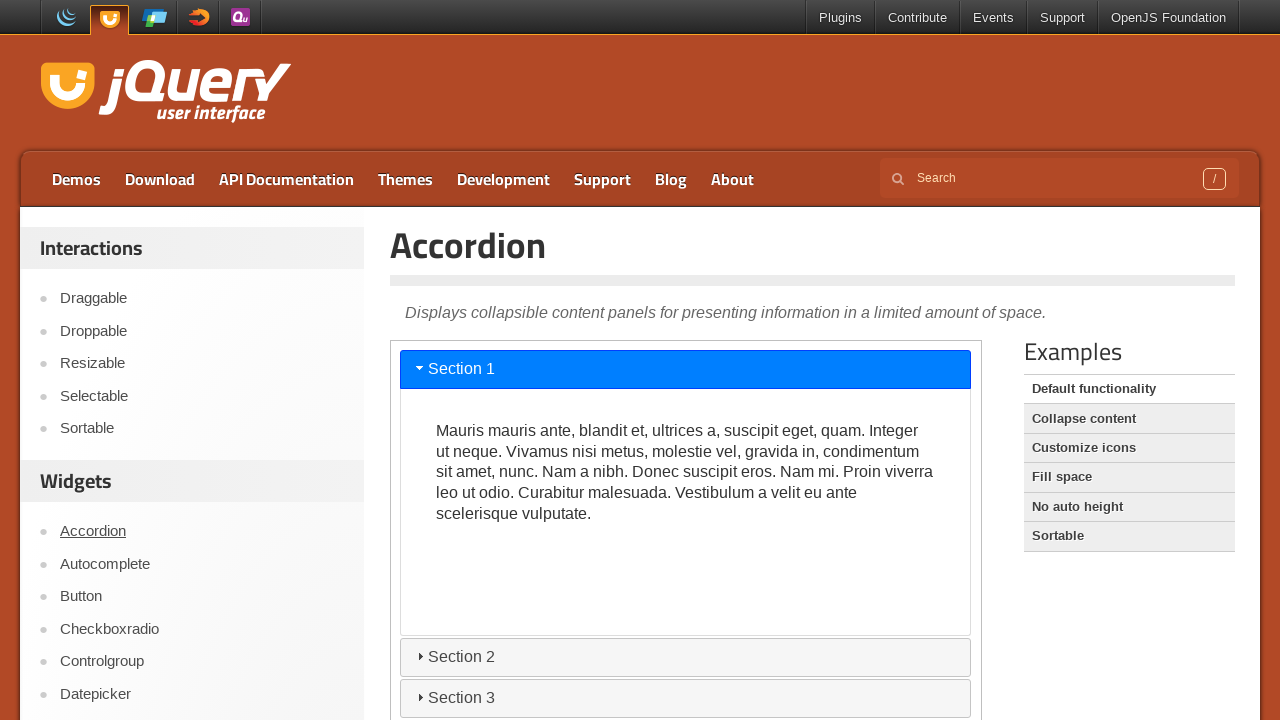

Clicked accordion section #ui-id-5 to expand it at (686, 698) on iframe >> nth=0 >> internal:control=enter-frame >> #ui-id-5
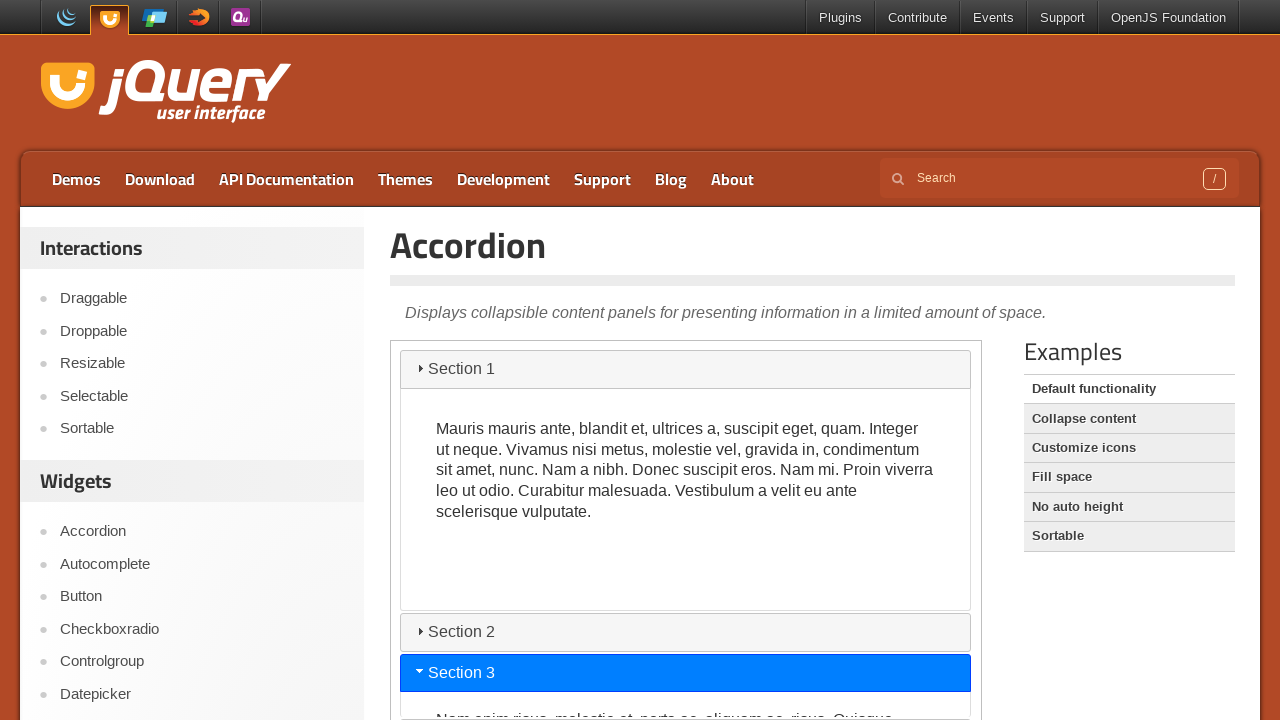

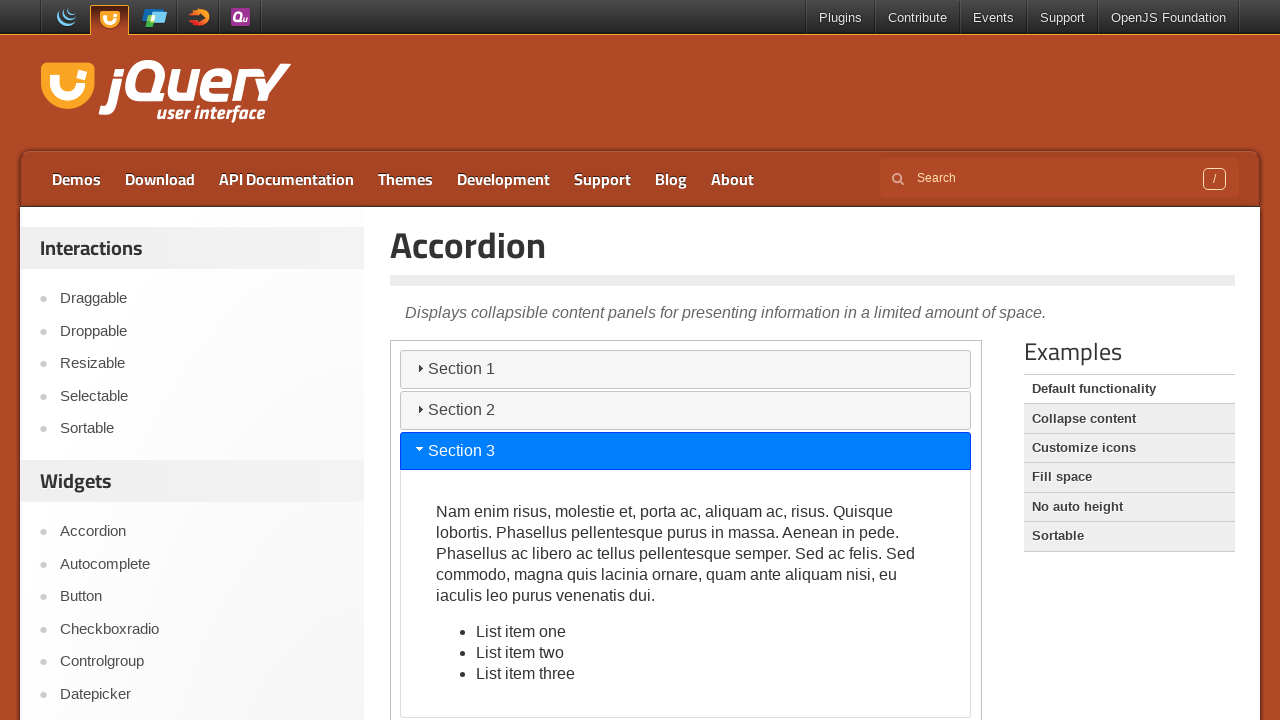